Tests various mouse click actions including single click, double click, and right click on different buttons

Starting URL: https://sahitest.com/demo/clicks.htm

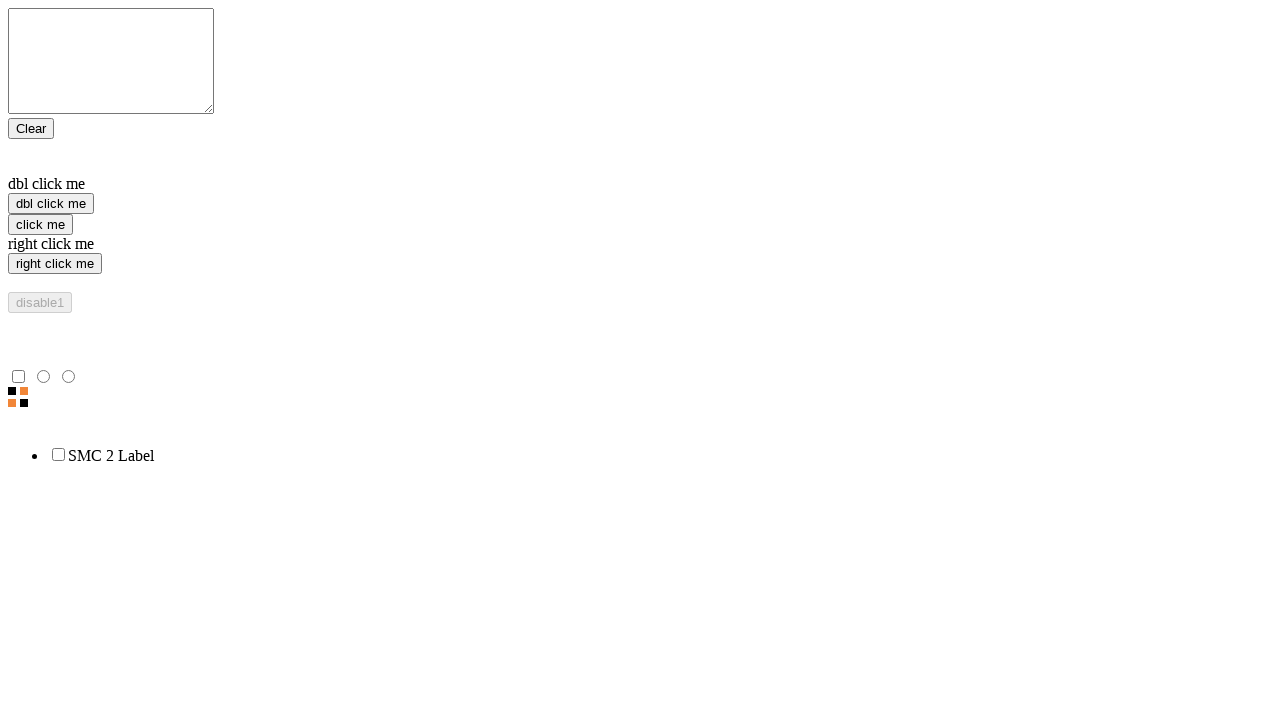

Located single click button
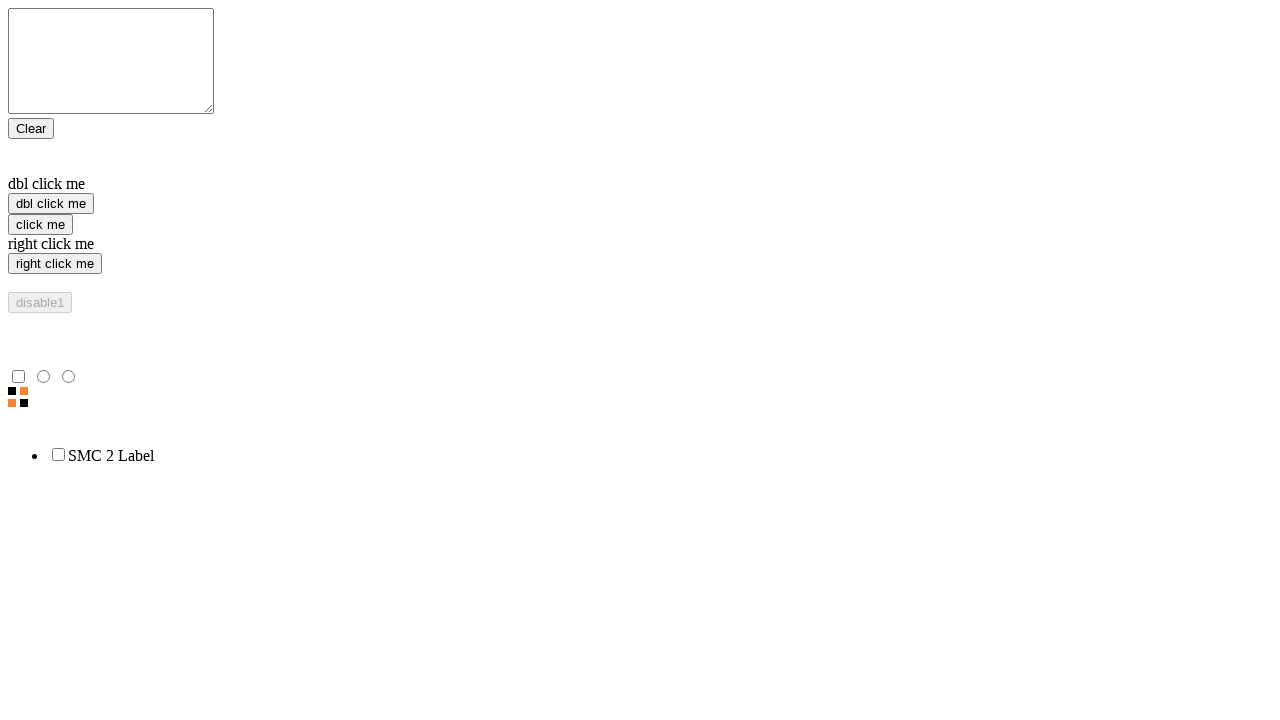

Located double click button
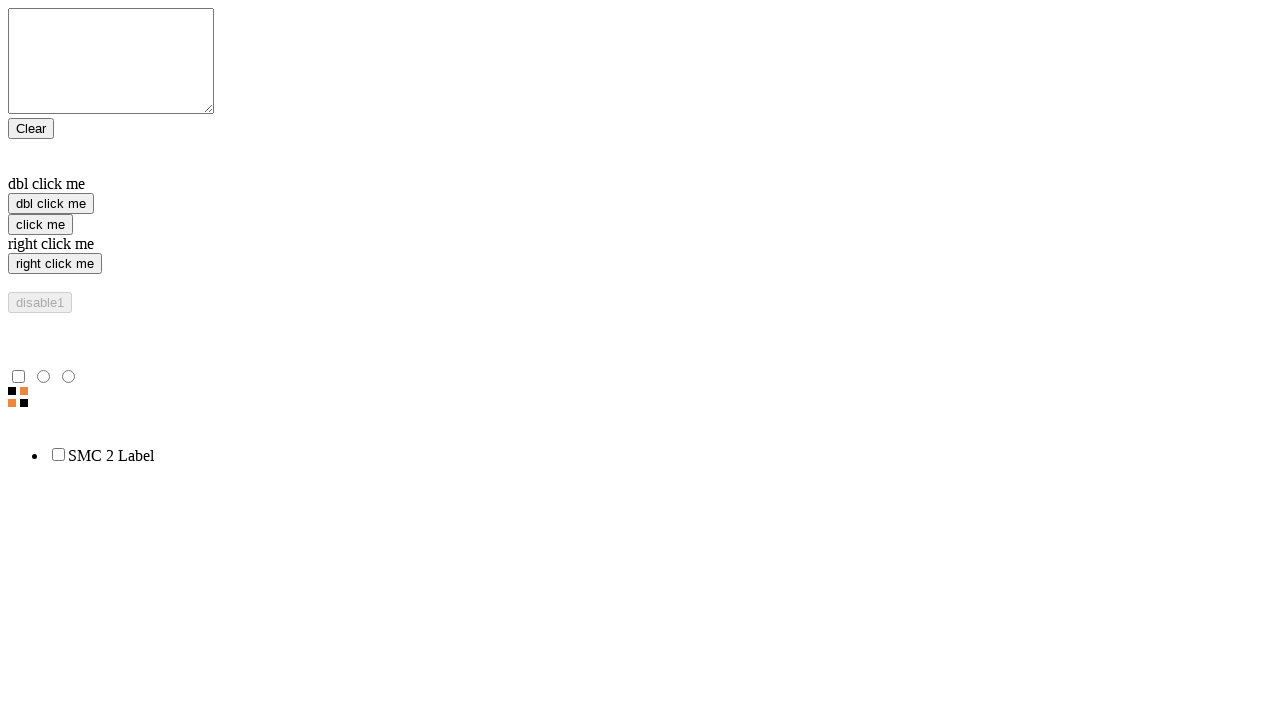

Located right click button
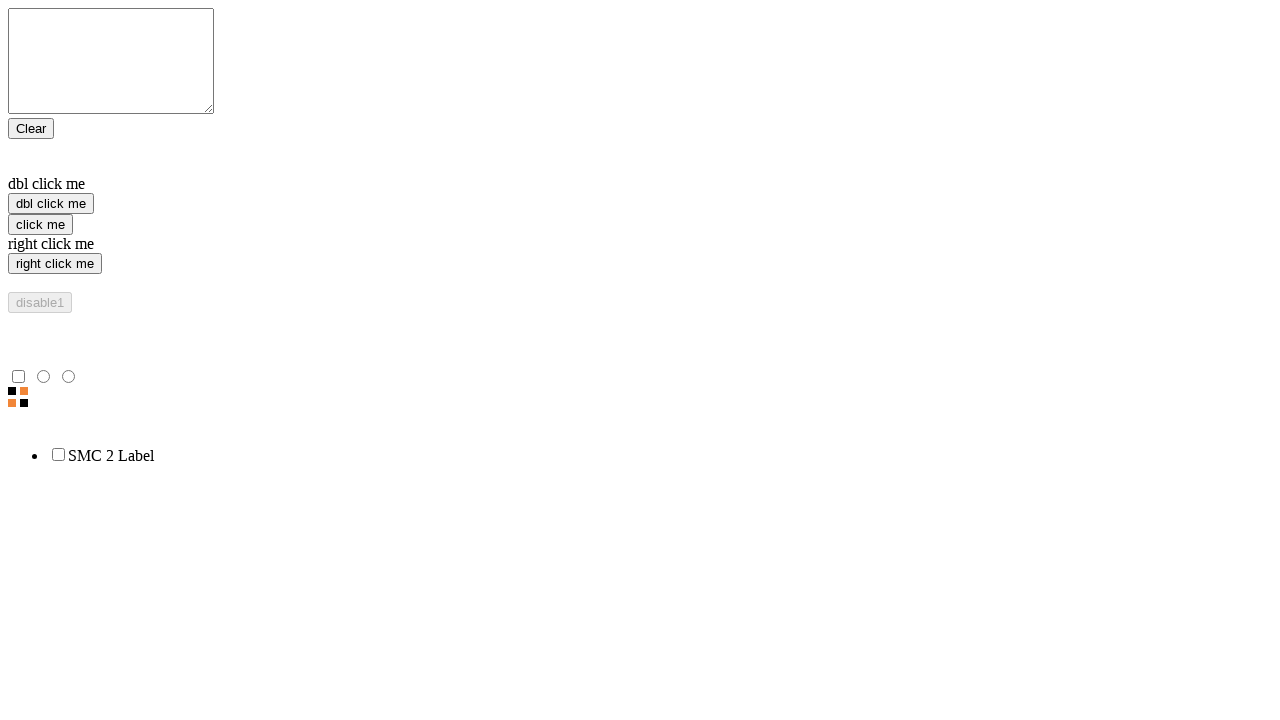

Performed single click on click button at (40, 224) on xpath=//input[@value="click me"]
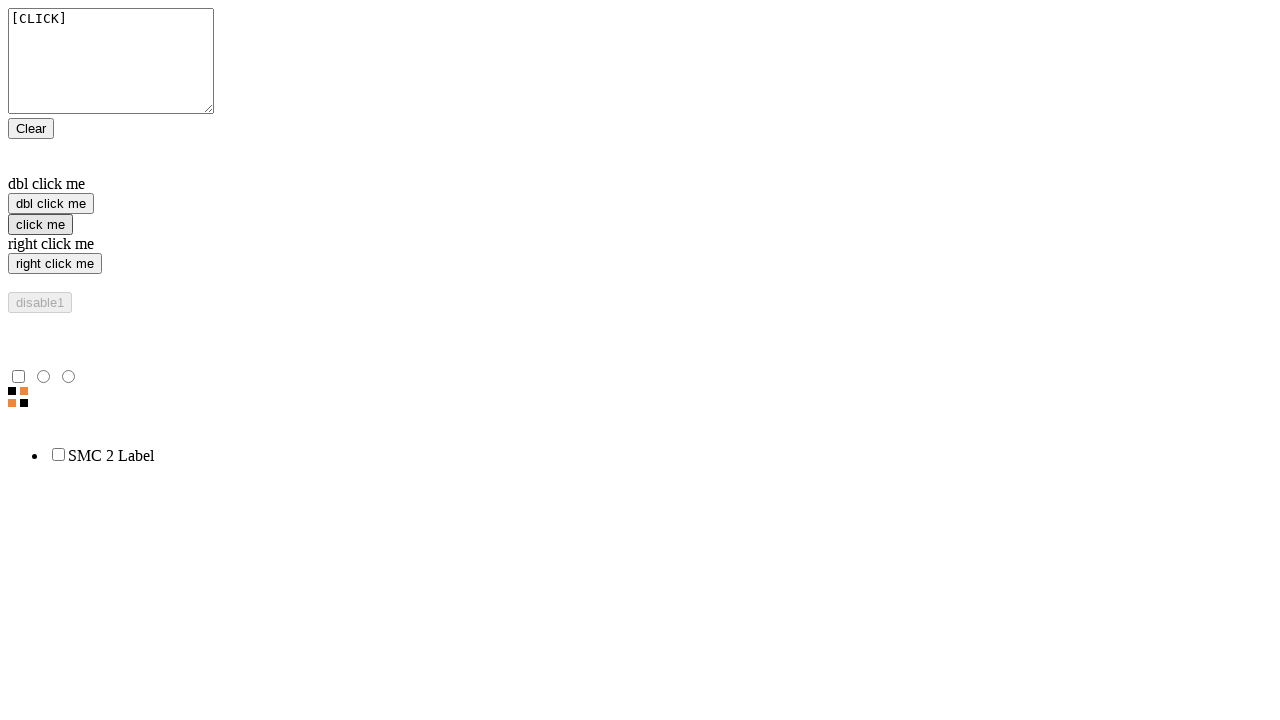

Performed double click on dbl click button at (51, 204) on xpath=//input[@value="dbl click me"]
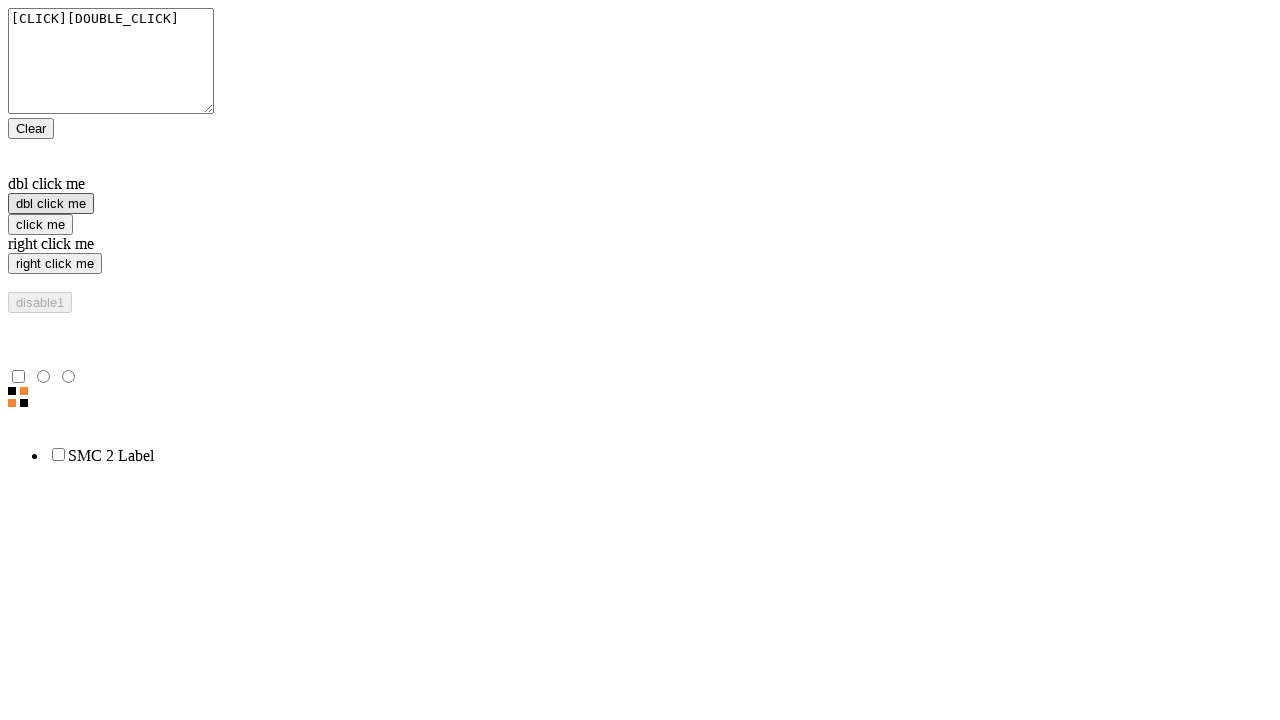

Performed right click on right click button at (55, 264) on xpath=//input[@value="right click me"]
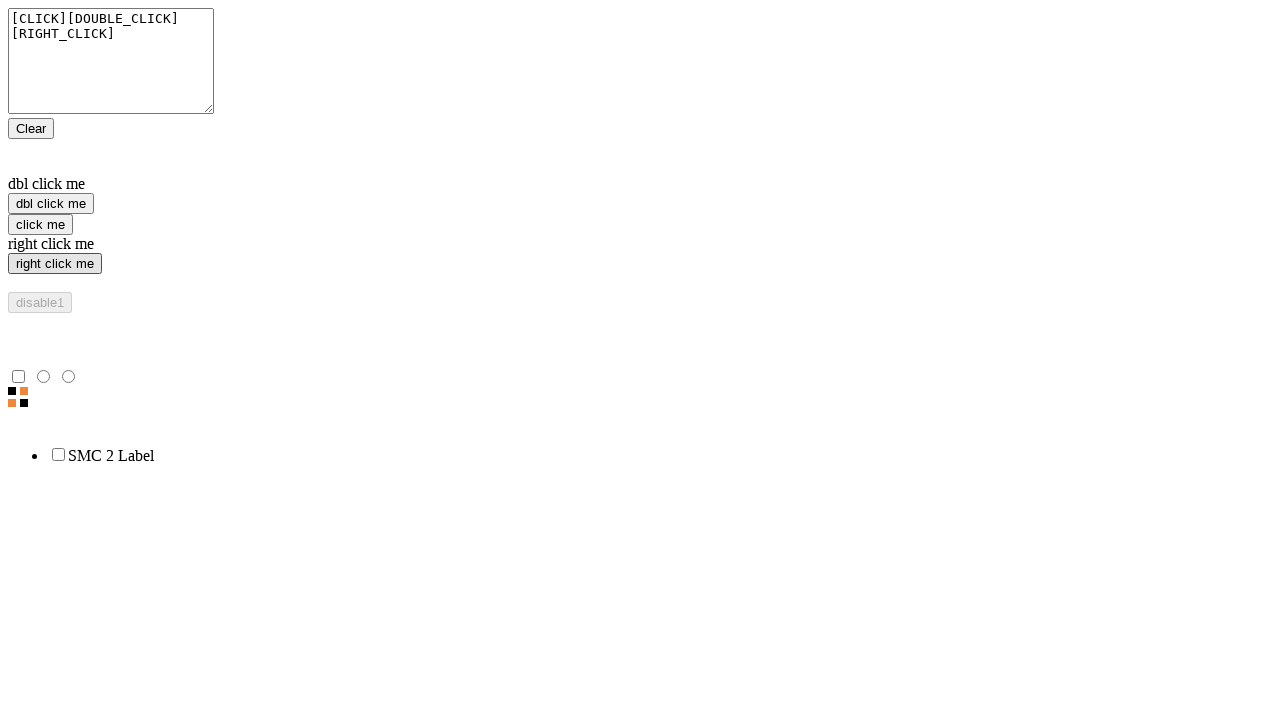

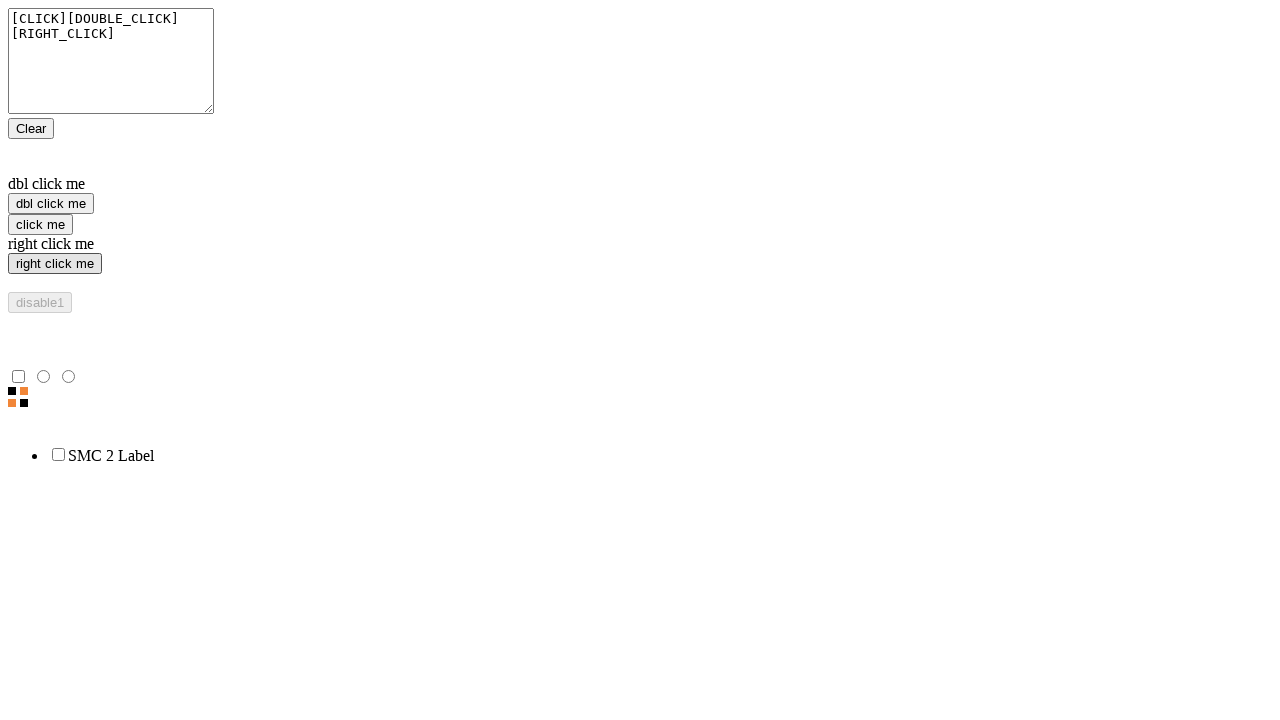